Demonstrates browser automation on python.org by clicking navigation links (Downloads, About), using the search functionality to search for "Selenium", navigating back, and verifying page elements load correctly.

Starting URL: https://www.python.org

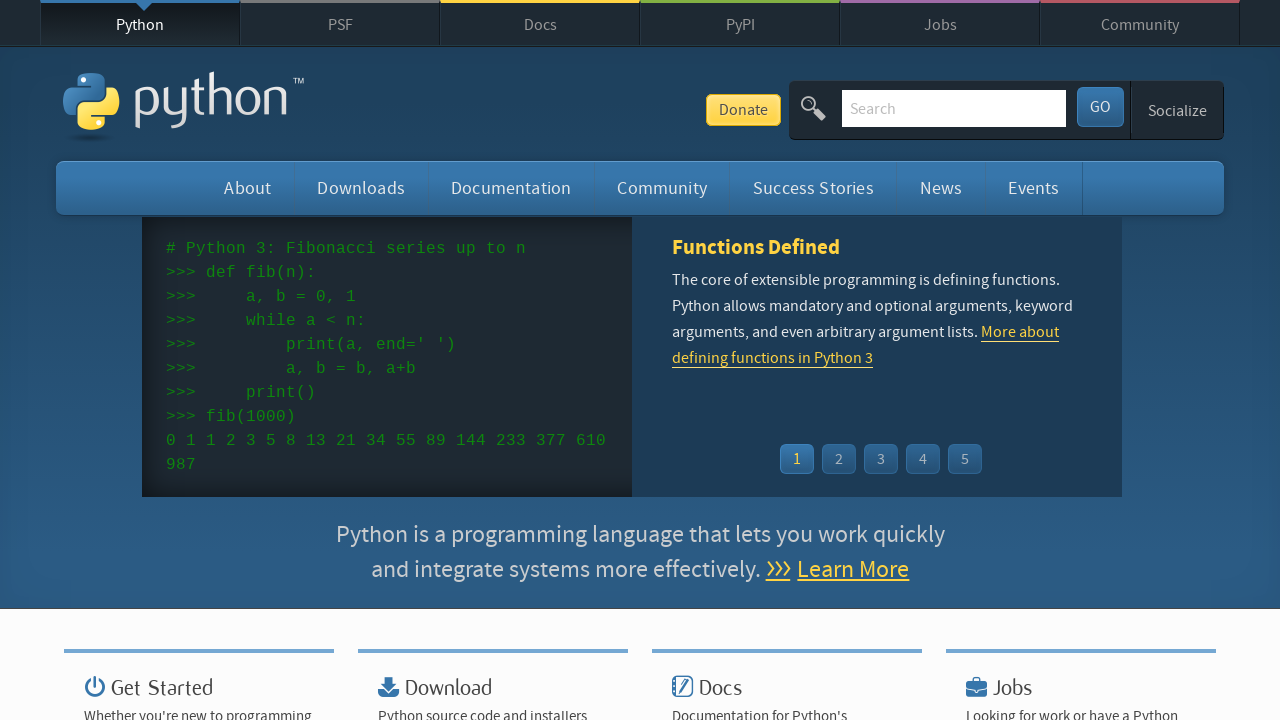

Clicked on Downloads link at (361, 188) on #downloads
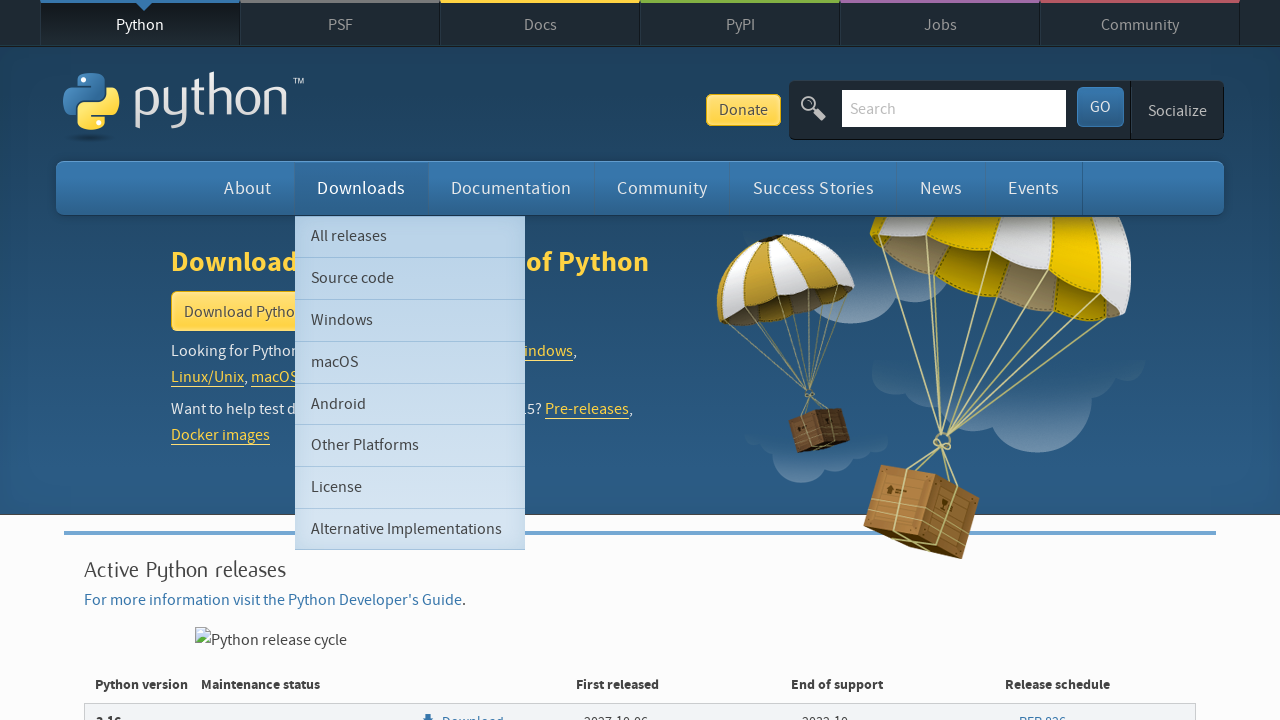

Downloads page loaded and donate button is visible
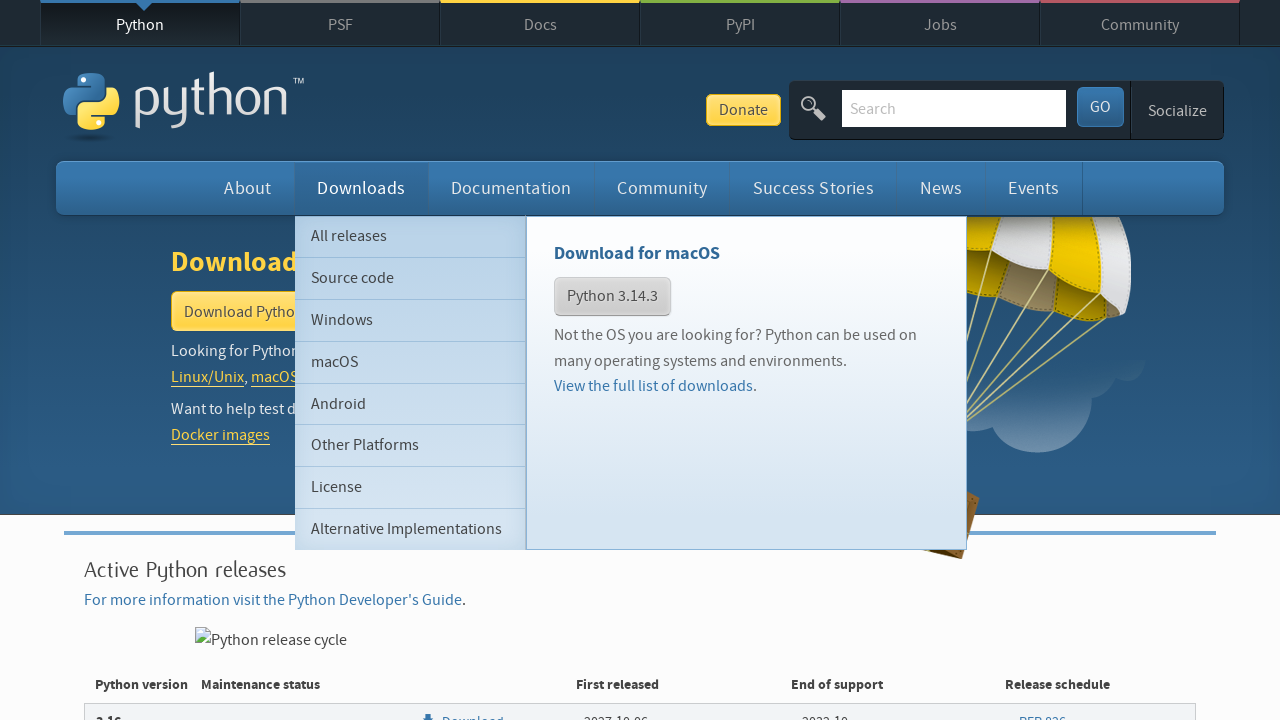

Clicked on About link at (248, 188) on a:text('About')
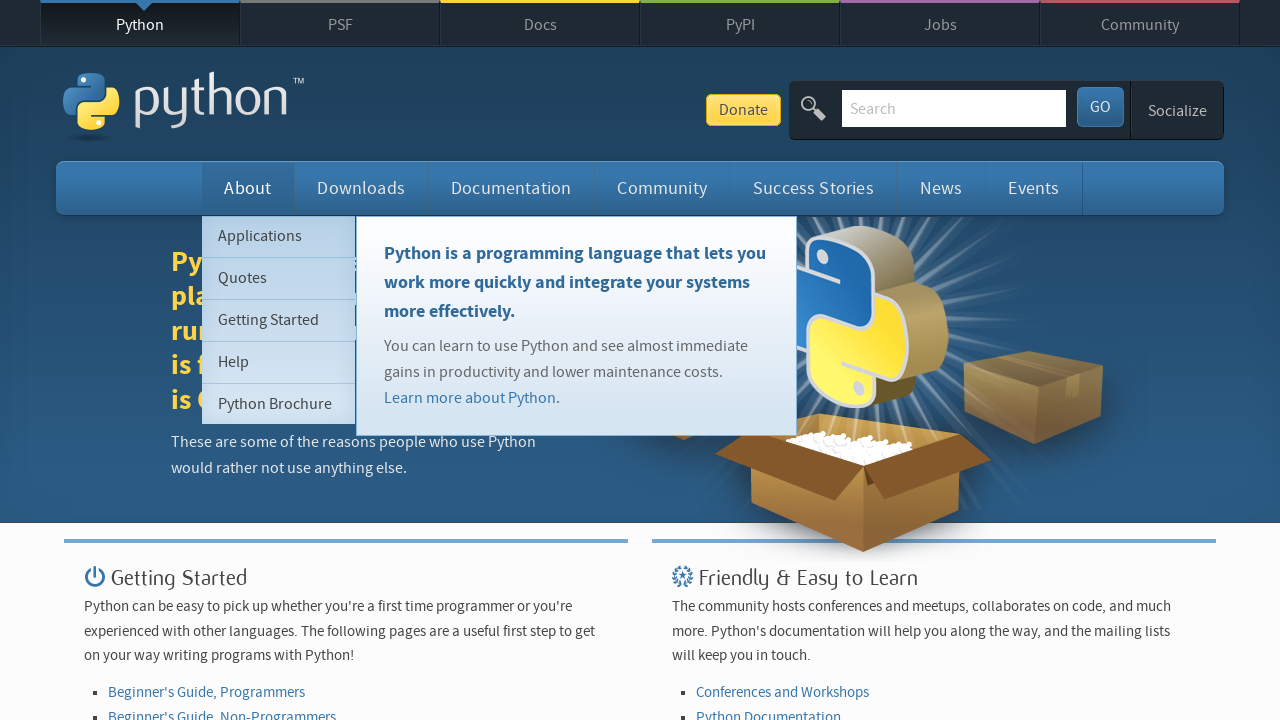

About page loaded successfully
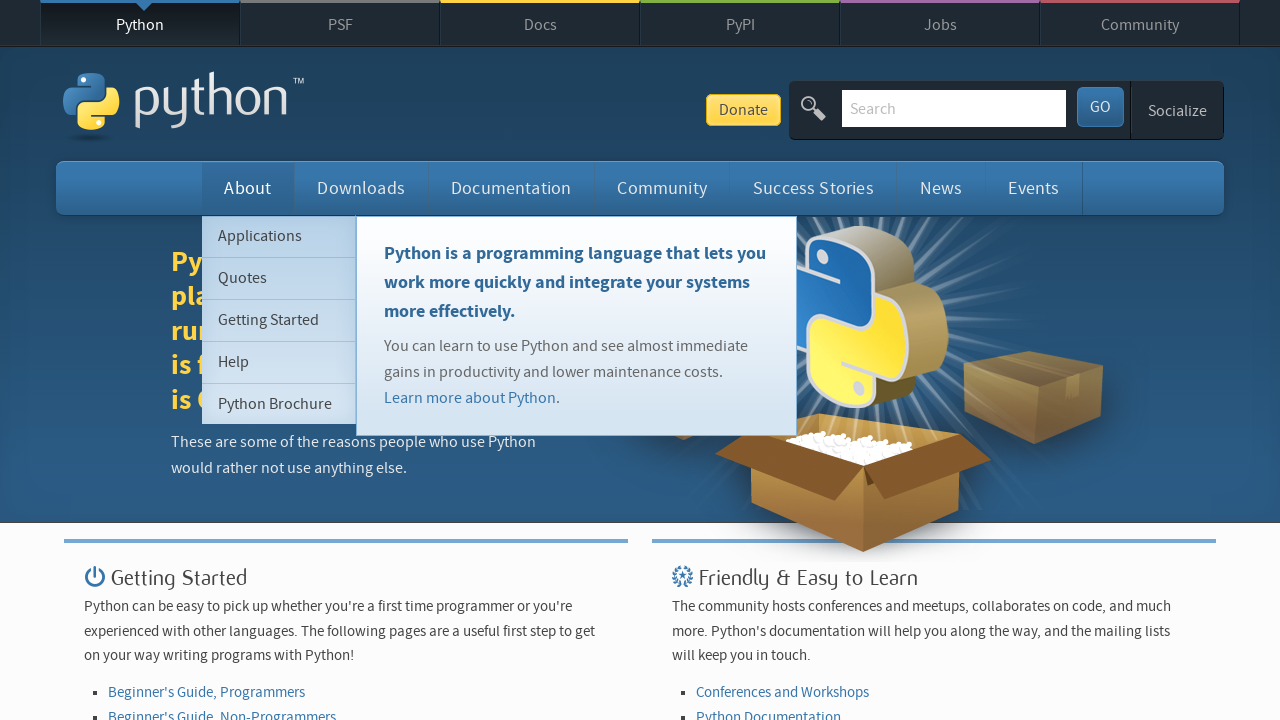

Filled search field with 'Selenium' on #id-search-field
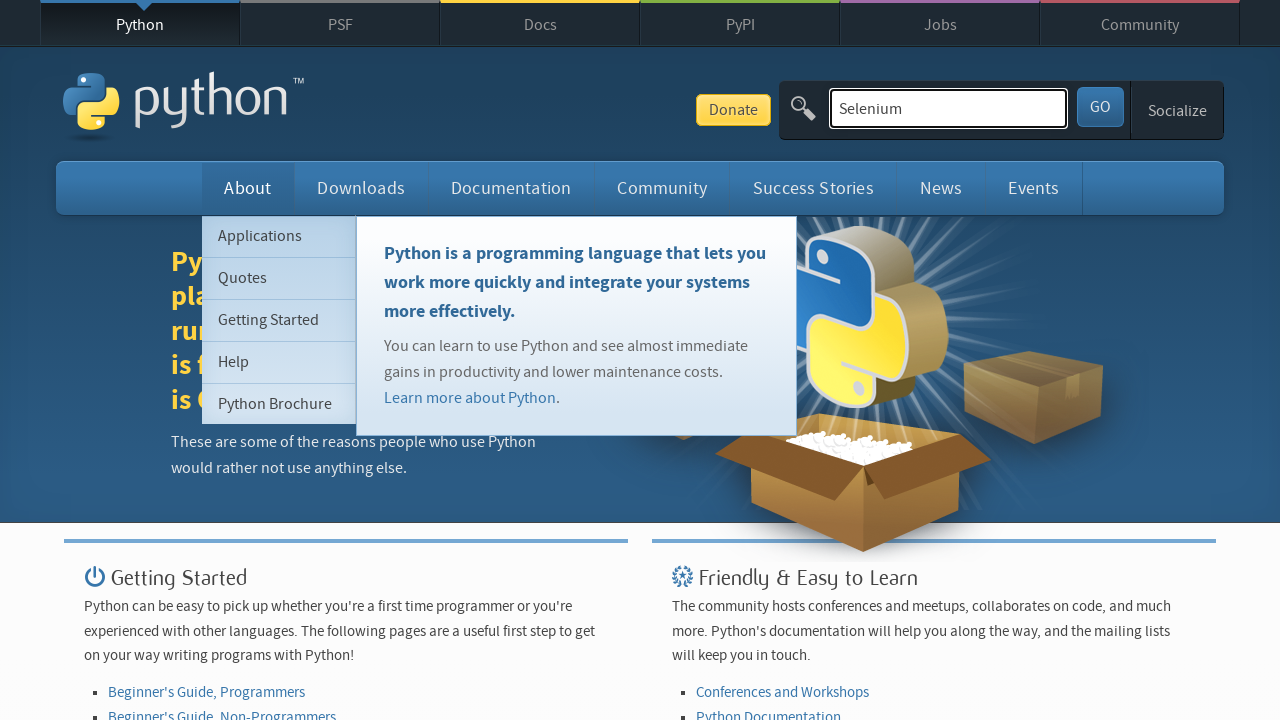

Pressed Enter to search for 'Selenium' on #id-search-field
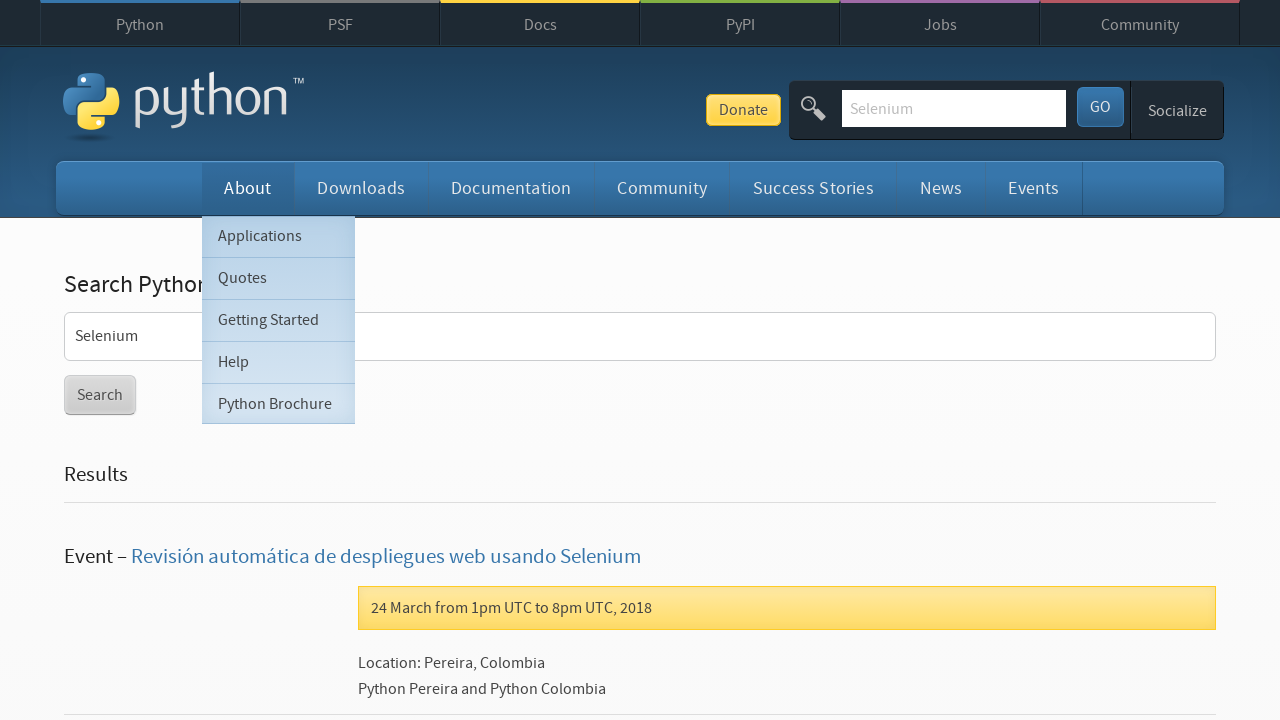

Search results loaded successfully
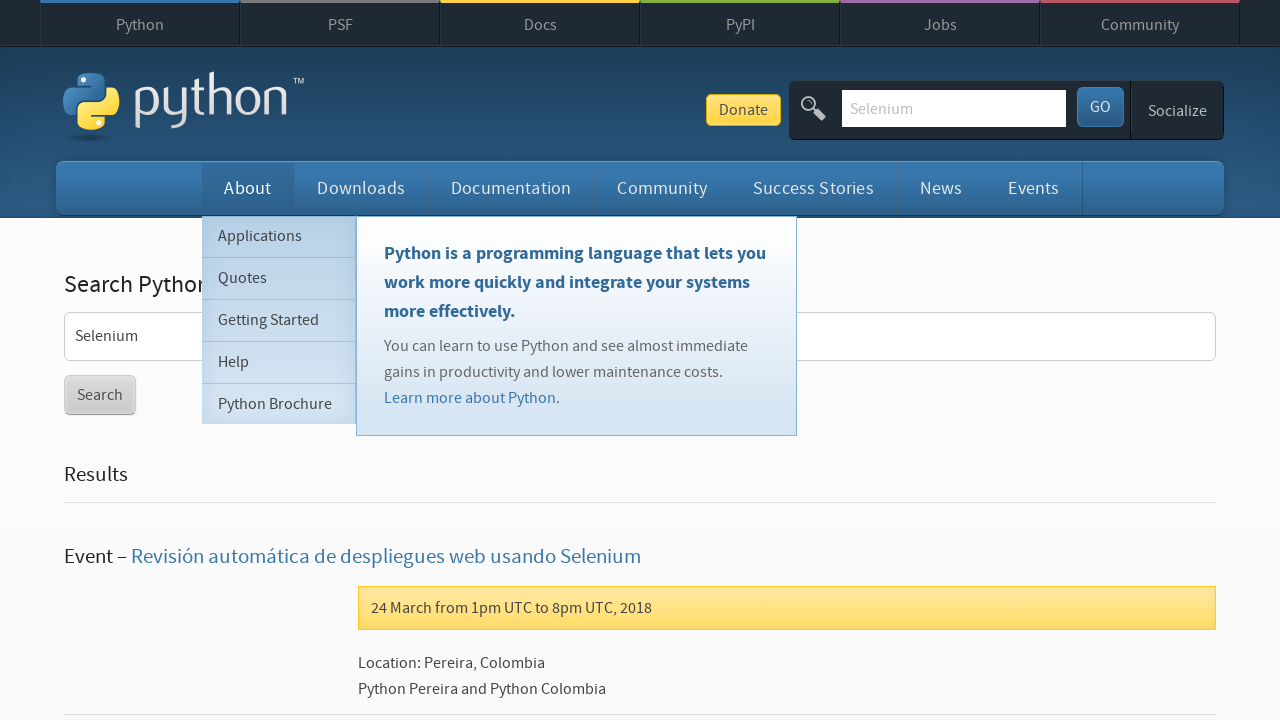

Navigated back to previous page
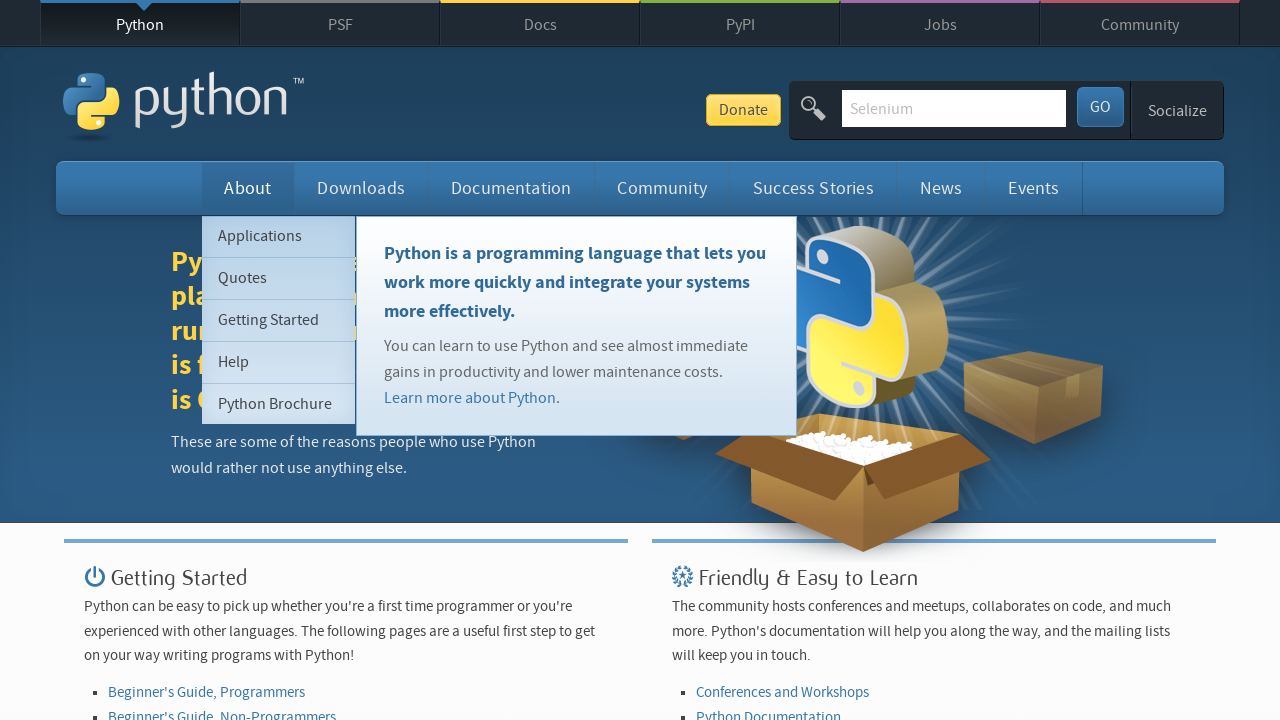

Page content loaded after navigation back
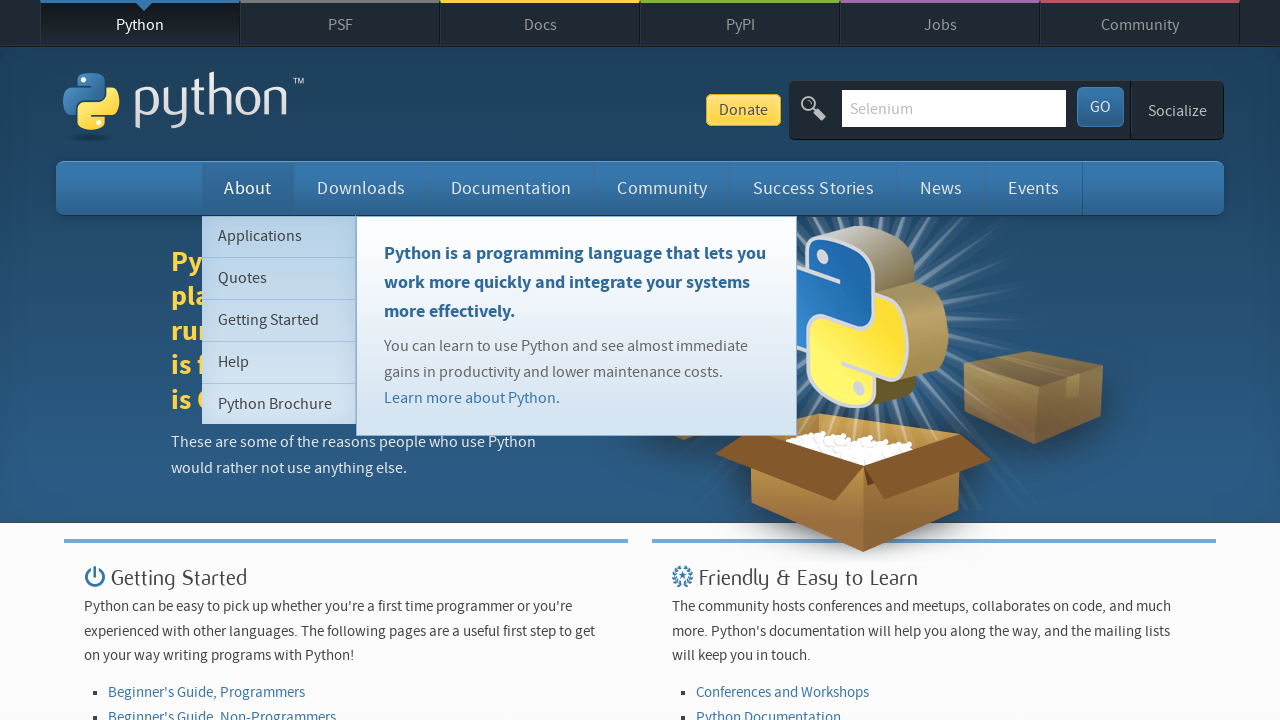

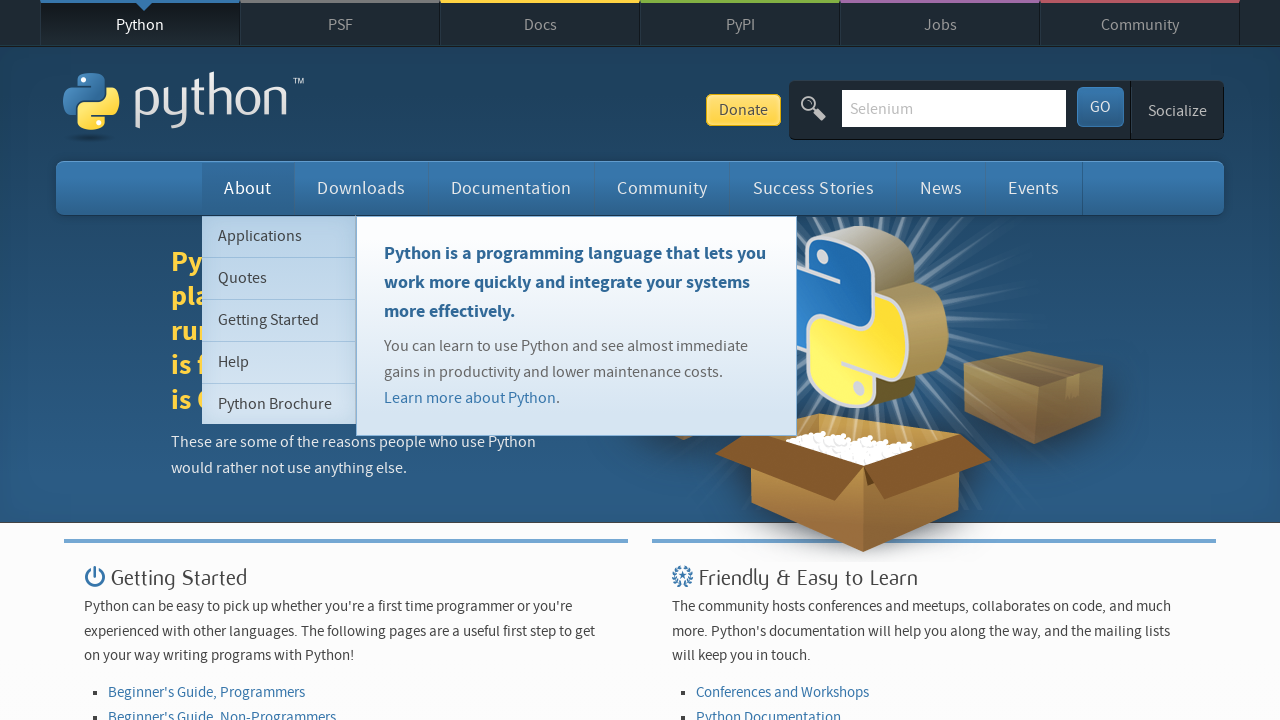